Tests JavaScript confirm dialog by clicking the JS Confirm button, dismissing (canceling) the alert, and verifying the result message shows "You clicked: Cancel"

Starting URL: https://the-internet.herokuapp.com/javascript_alerts

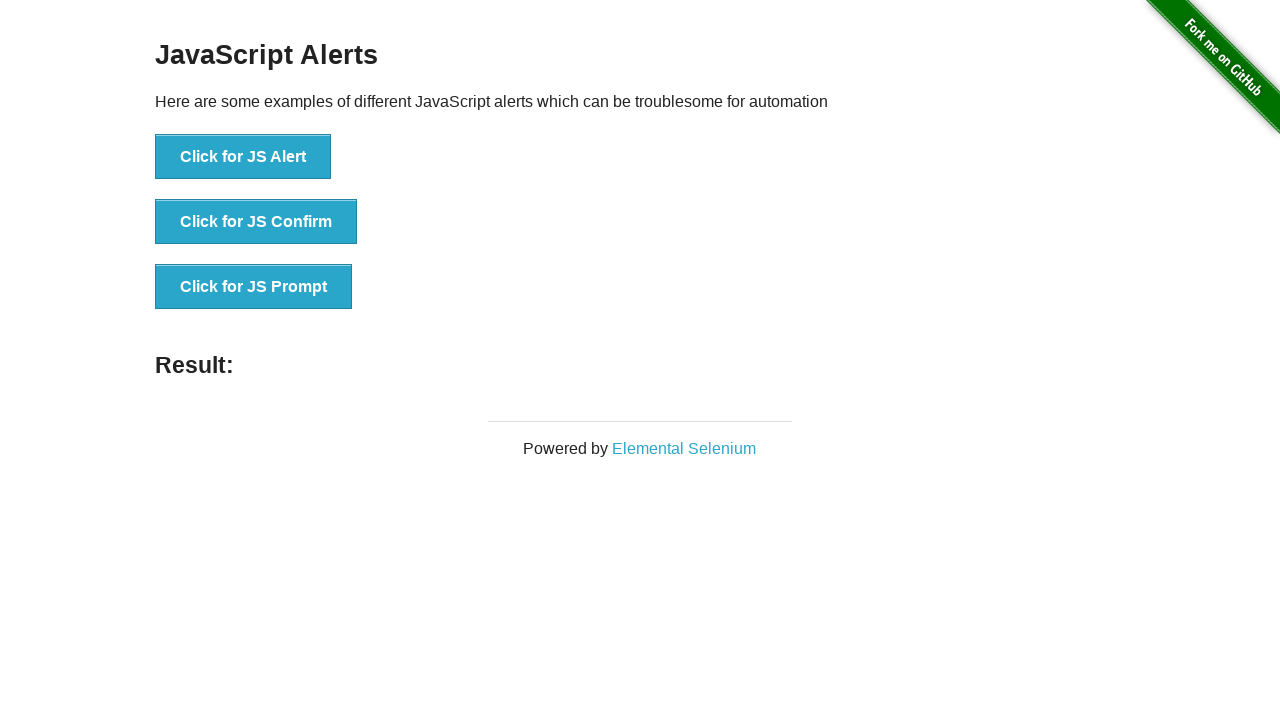

Set up dialog handler to dismiss confirm dialog
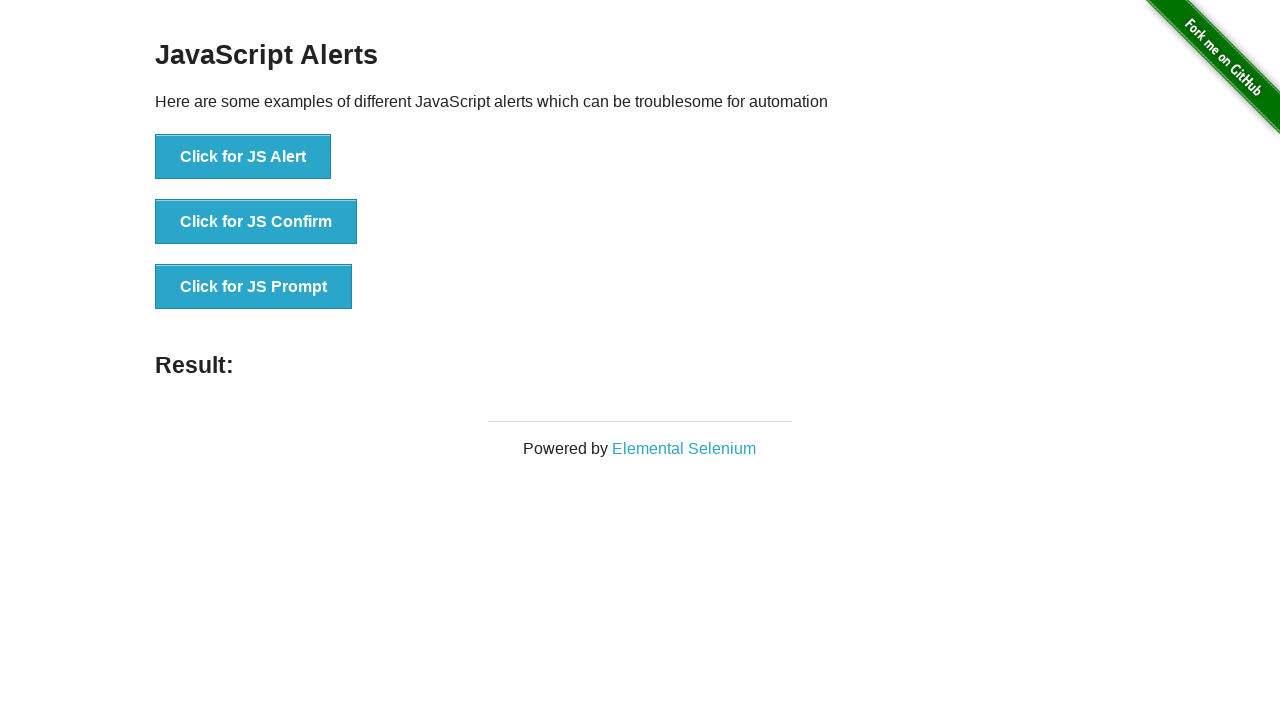

Clicked the JS Confirm button at (256, 222) on xpath=//*[@id='content']/div/ul/li[2]/button
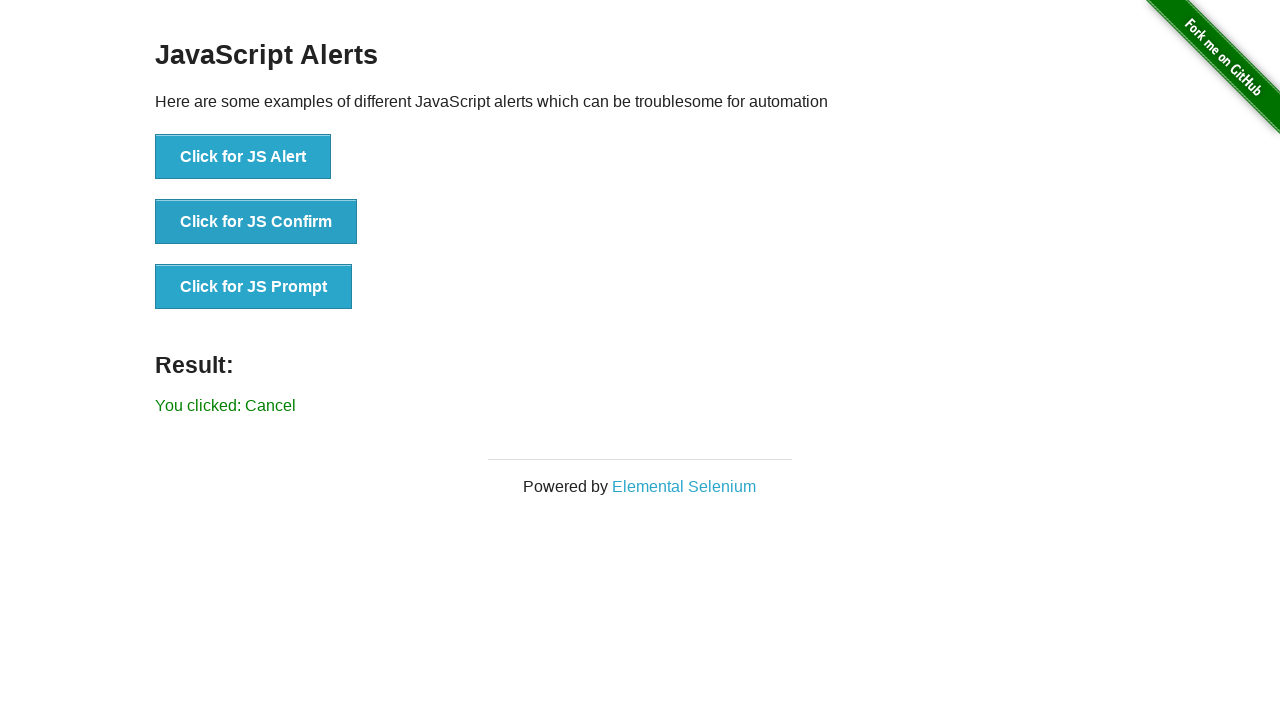

Result message element loaded
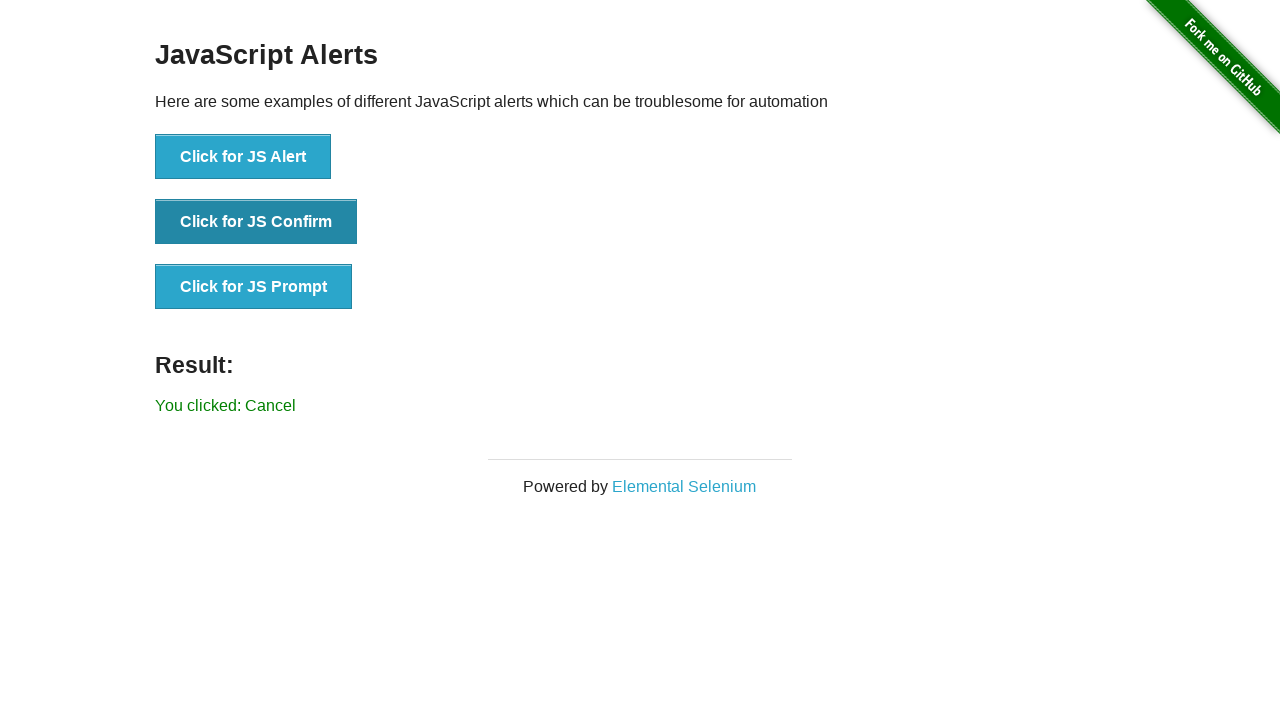

Retrieved result text content
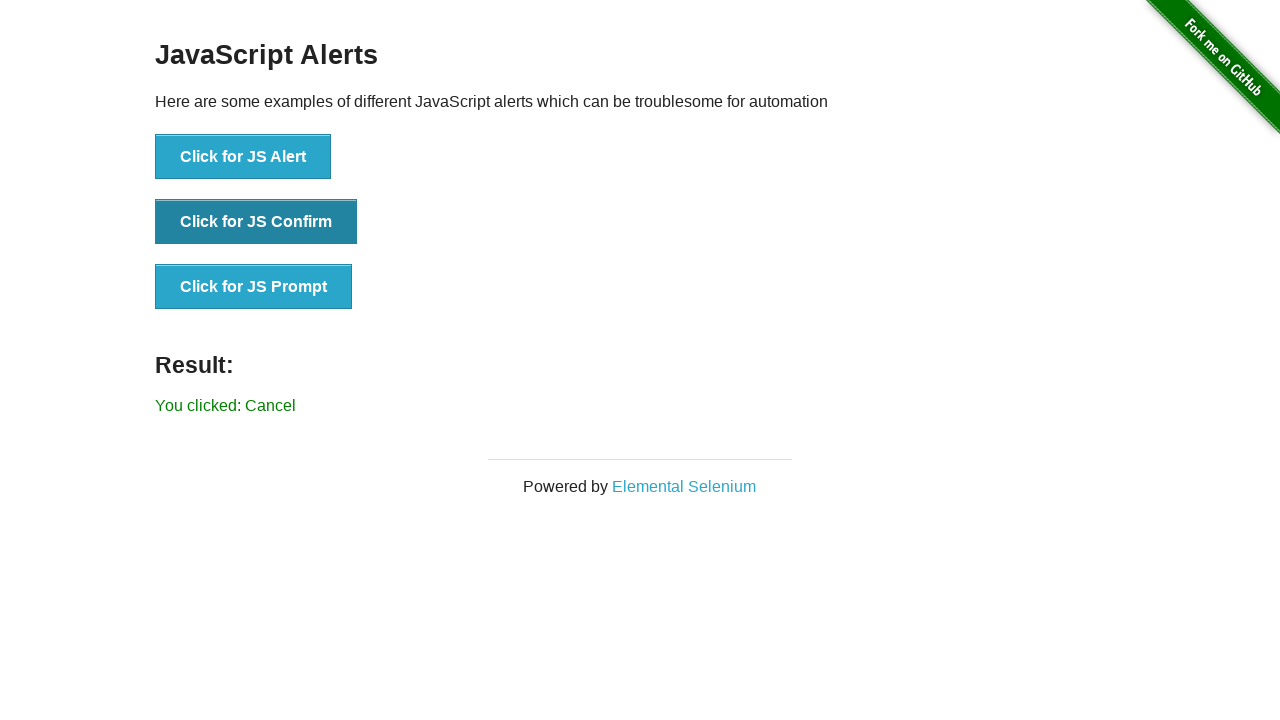

Verified result text is 'You clicked: Cancel'
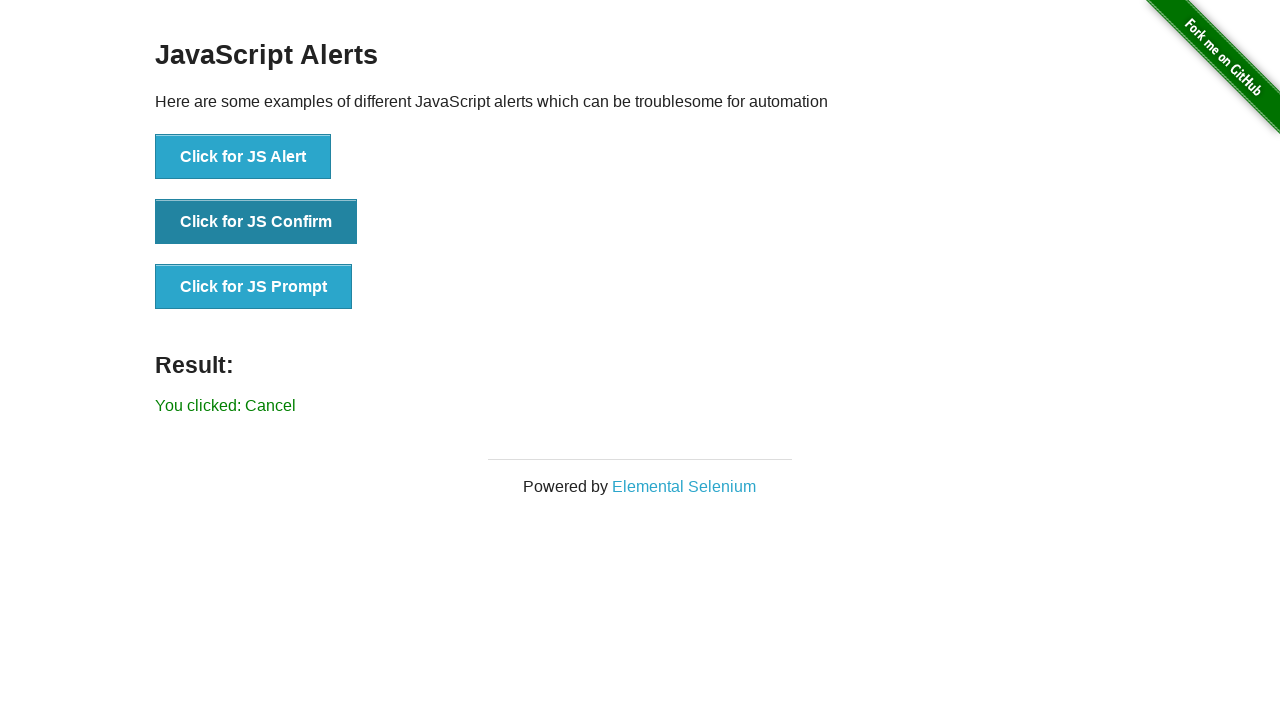

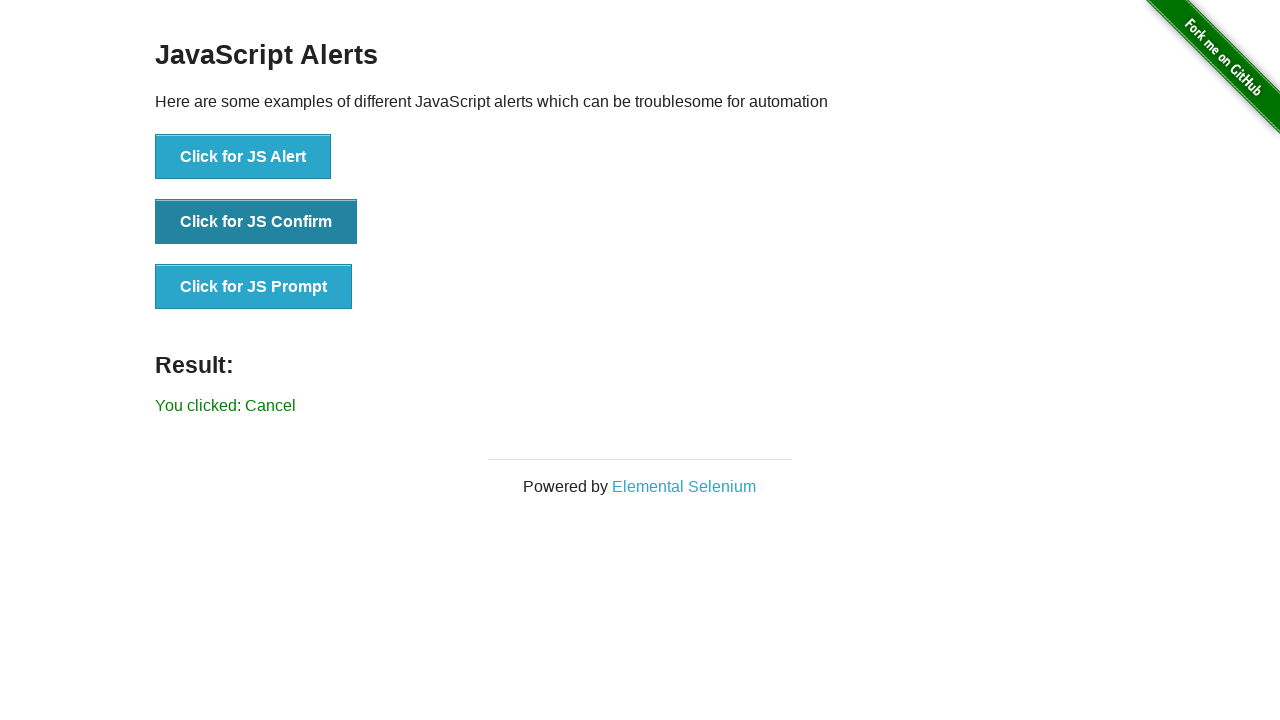